Tests the Specials section by clicking on Specials & offers button and verifying that special products are displayed.

Starting URL: https://www.woolworths.co.nz/

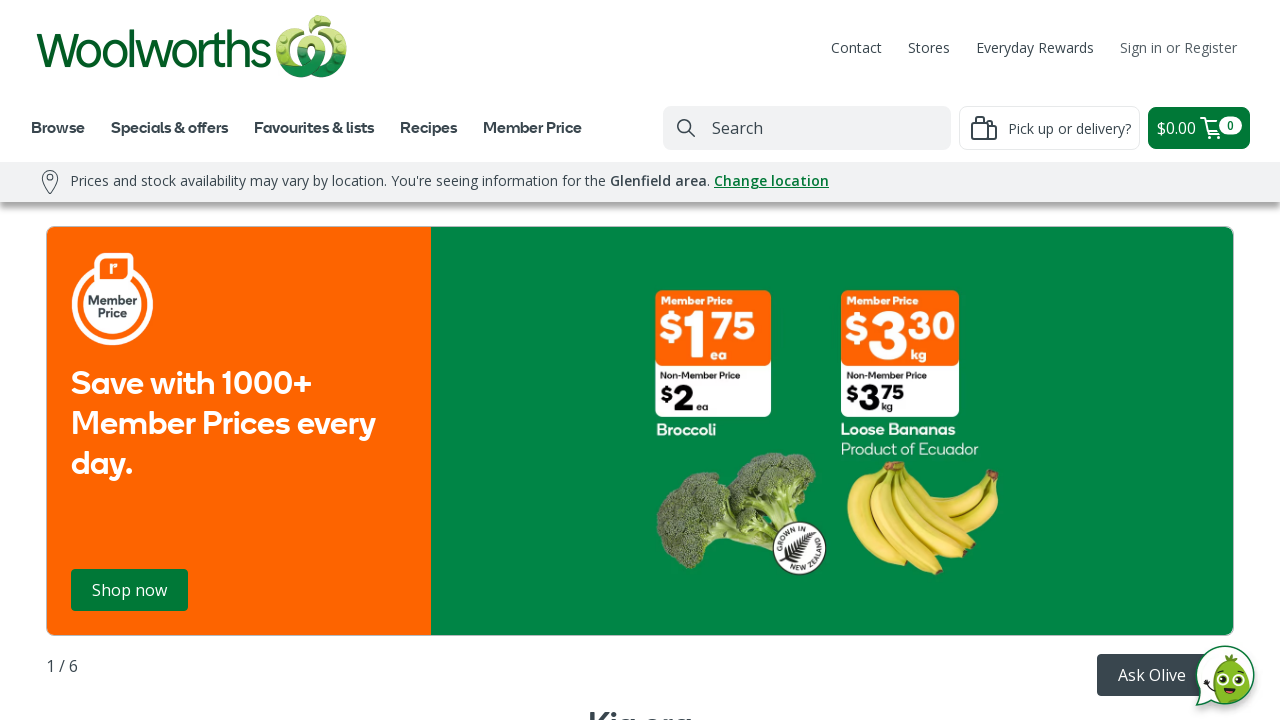

Clicked on Specials & offers button at (170, 127) on internal:role=button[name="Specials & offers"i]
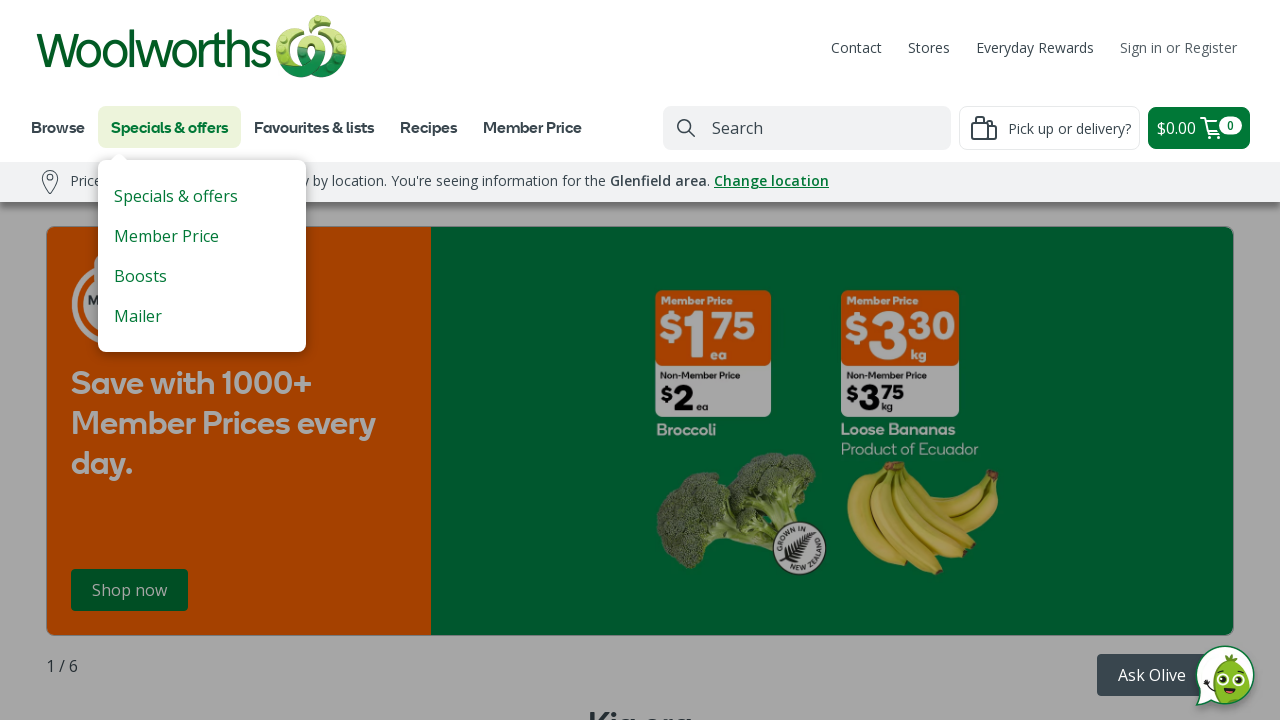

Clicked on Specials & offers link in the overlay at (176, 196) on #cdk-overlay-0 >> internal:role=link[name="Specials & offers"i]
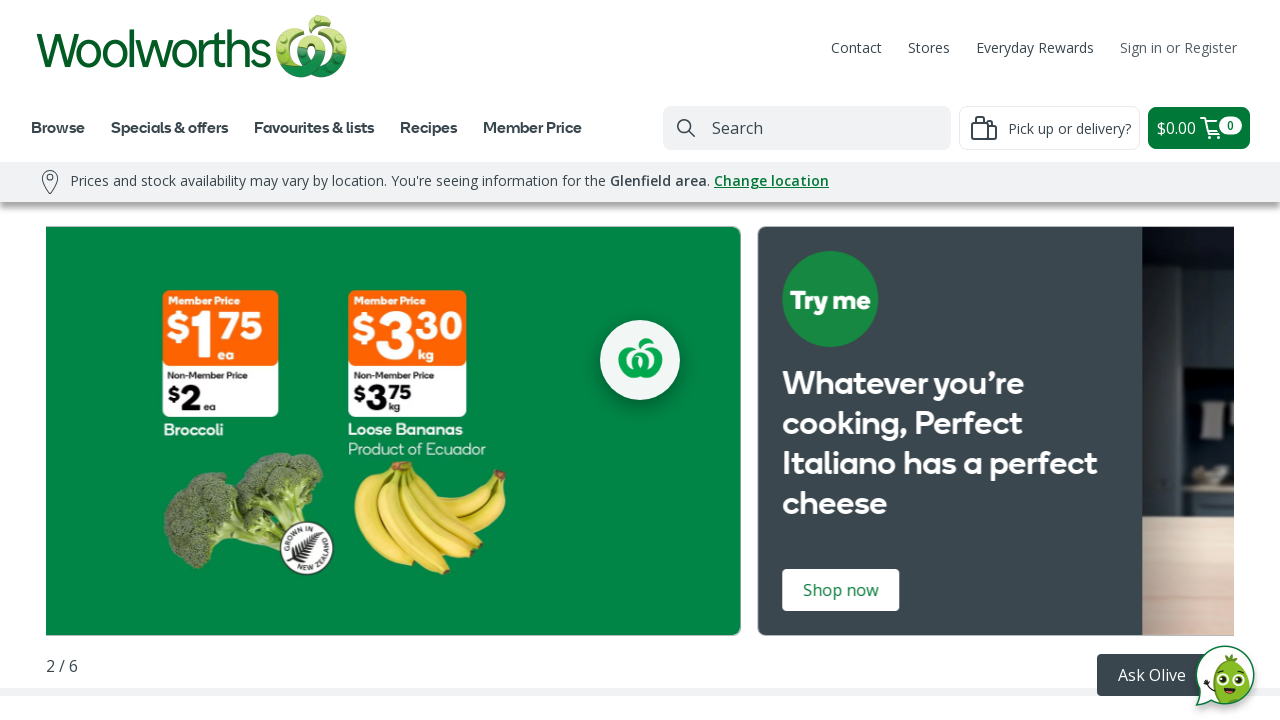

Page fully loaded (networkidle)
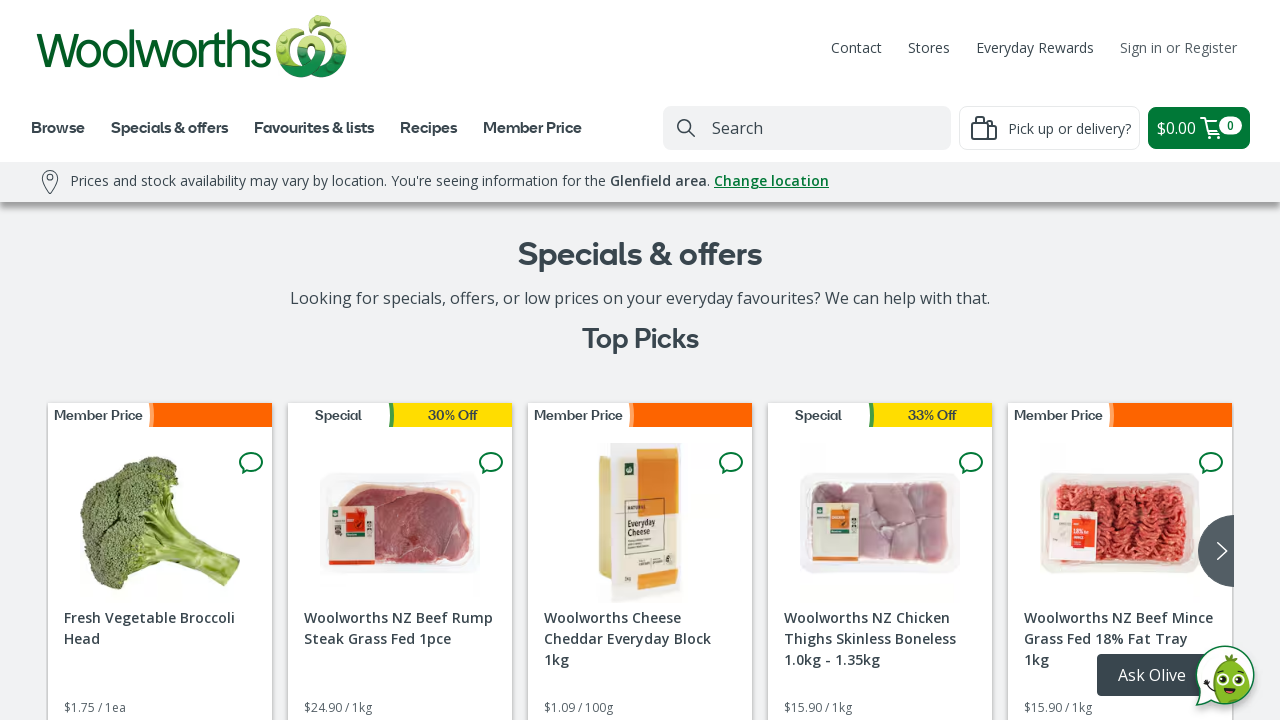

Special products are now visible on the page
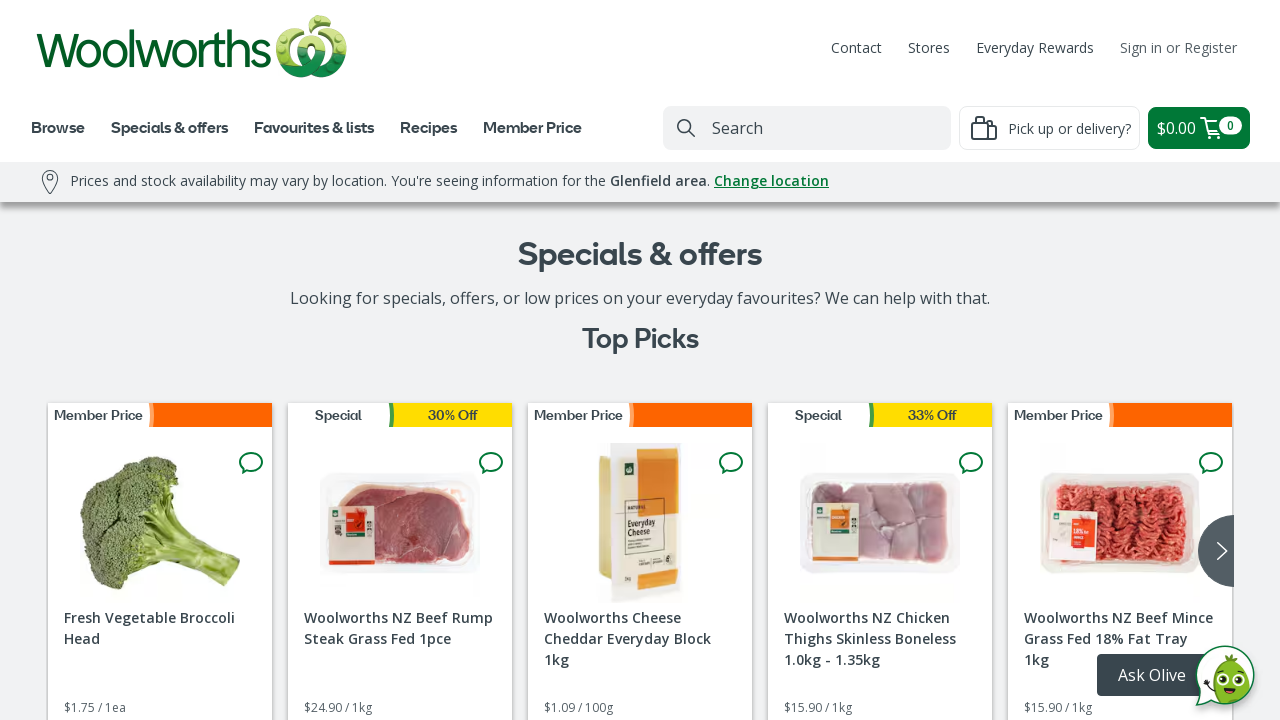

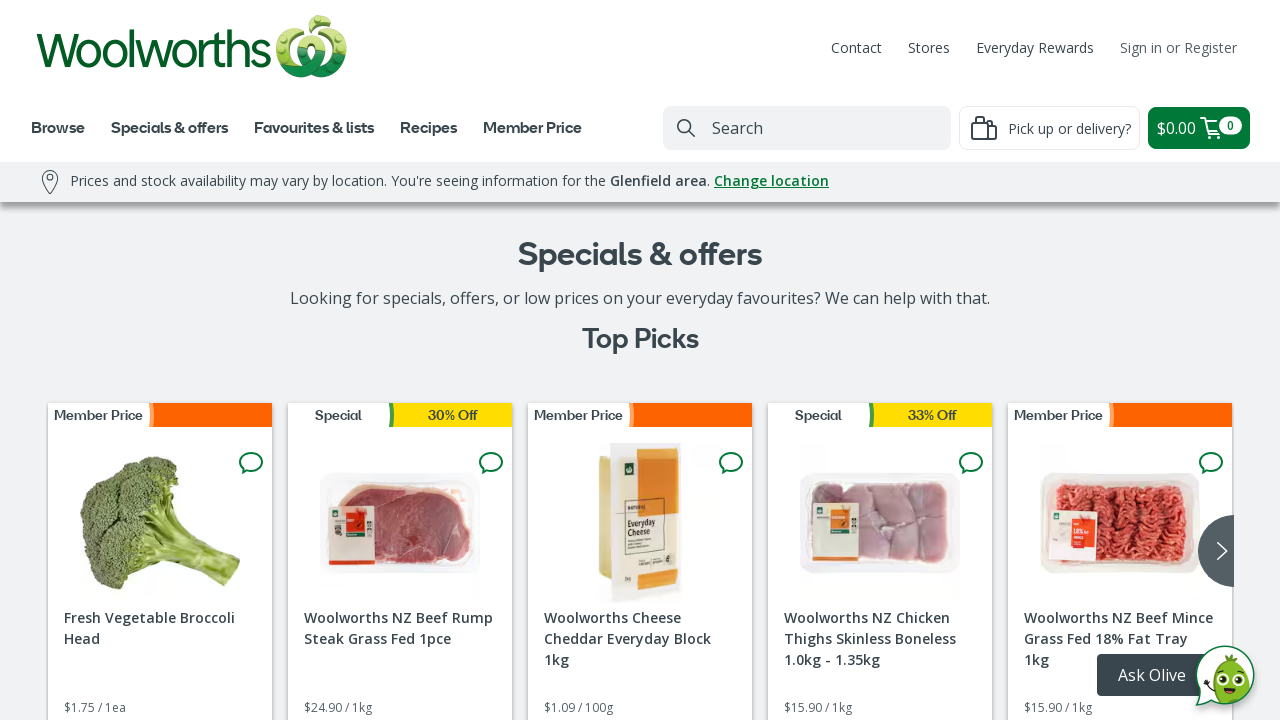